Tests FAQ accordion by clicking on "Хочу сразу несколько самокатов! Так можно?" question and verifying the answer is displayed.

Starting URL: https://qa-scooter.praktikum-services.ru/

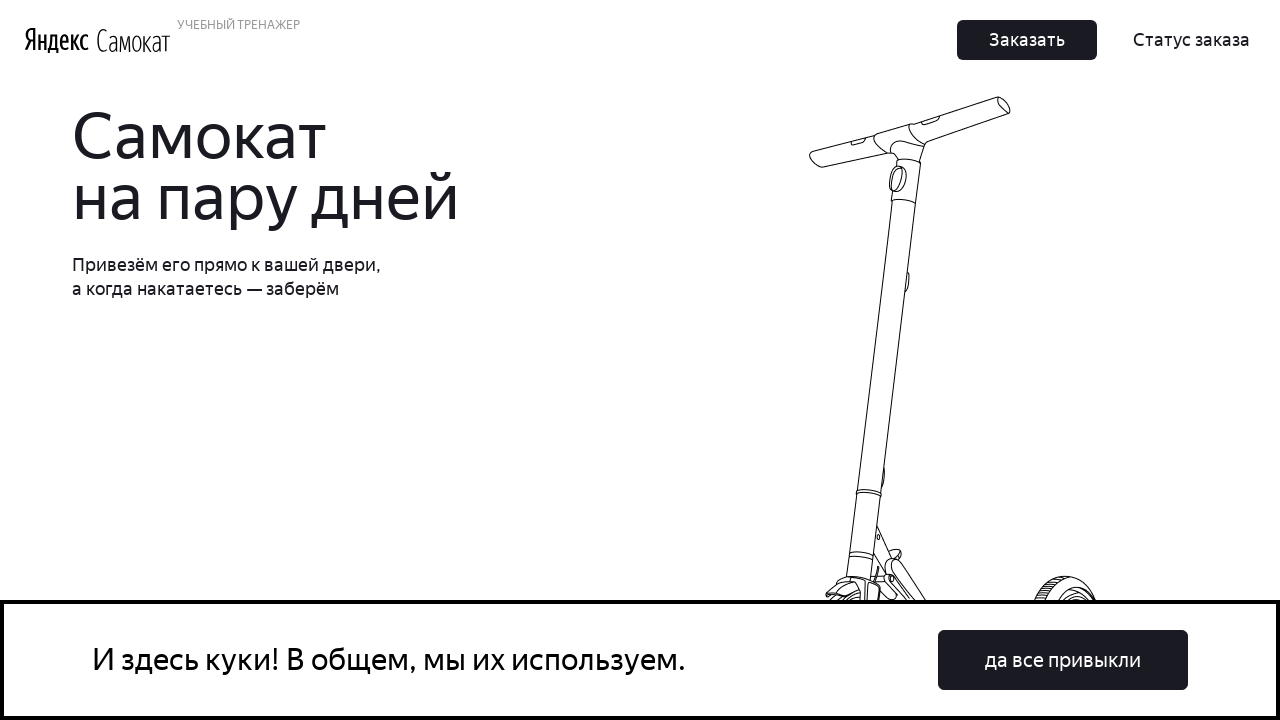

Located FAQ question element
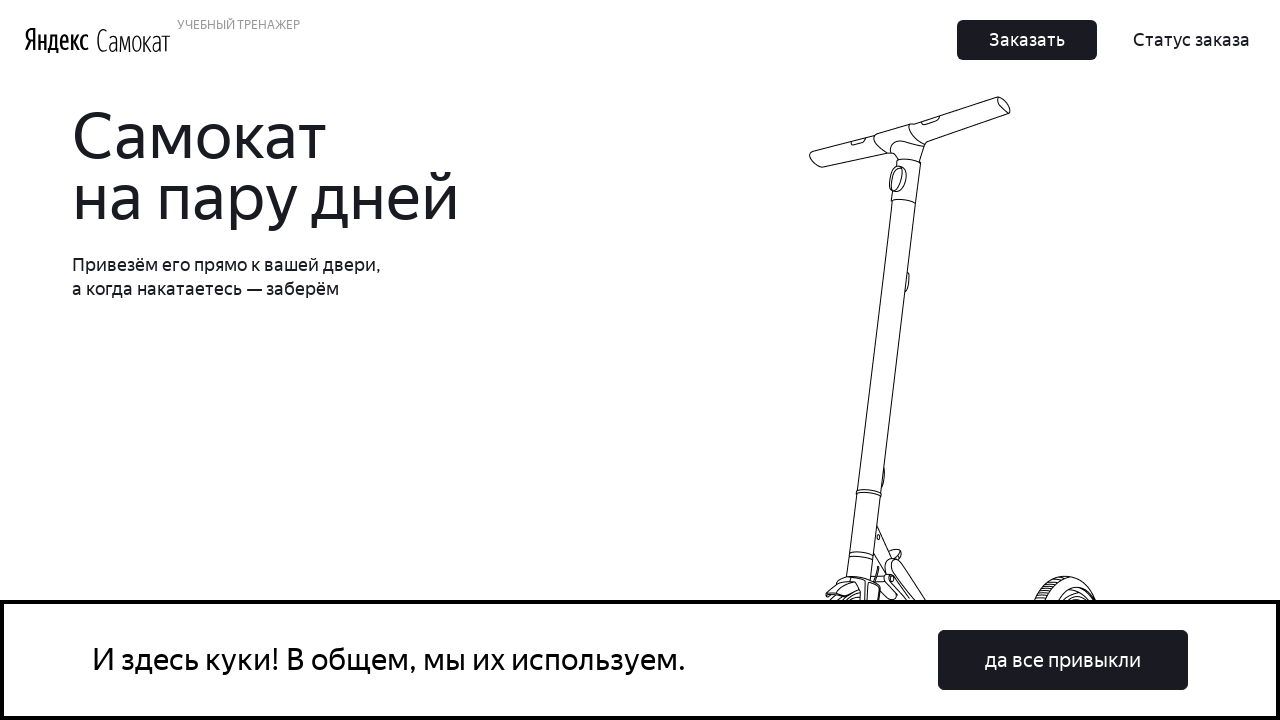

Scrolled to FAQ question into view
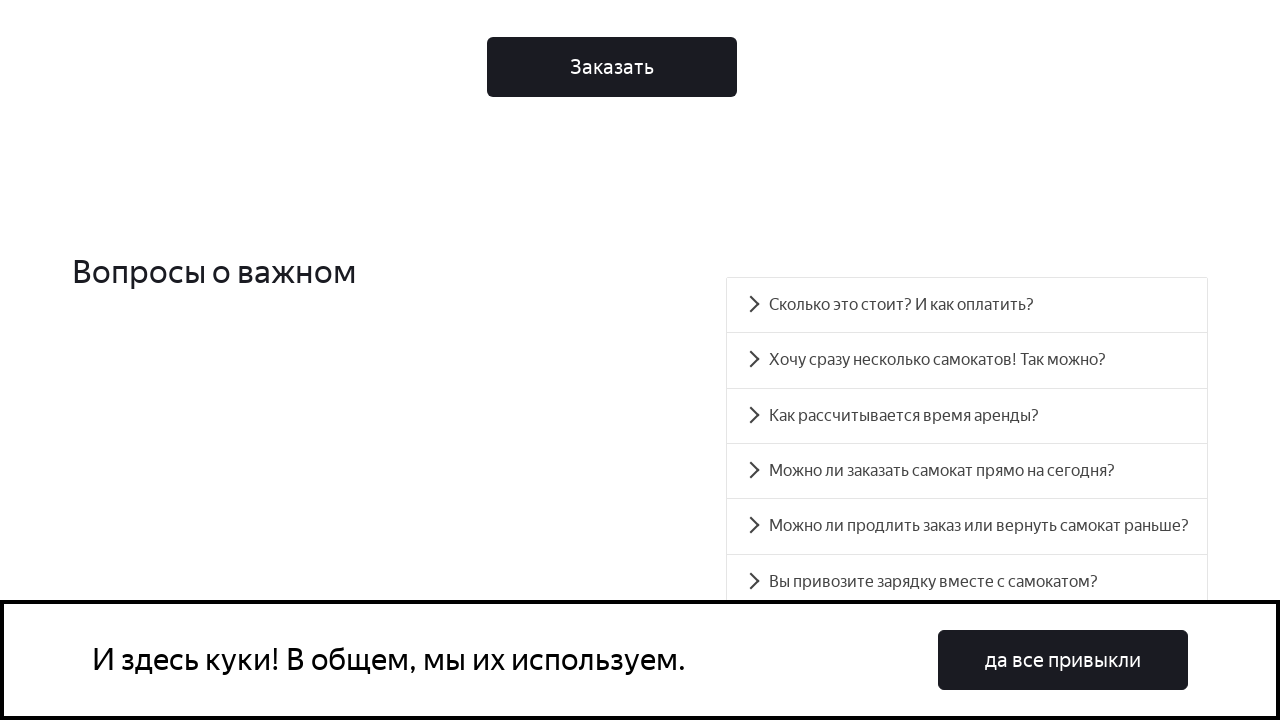

Clicked on FAQ question 'Хочу сразу несколько самокатов! Так можно?' at (967, 360) on //div[contains(text(), 'Хочу сразу несколько самокатов! Так можно?')]
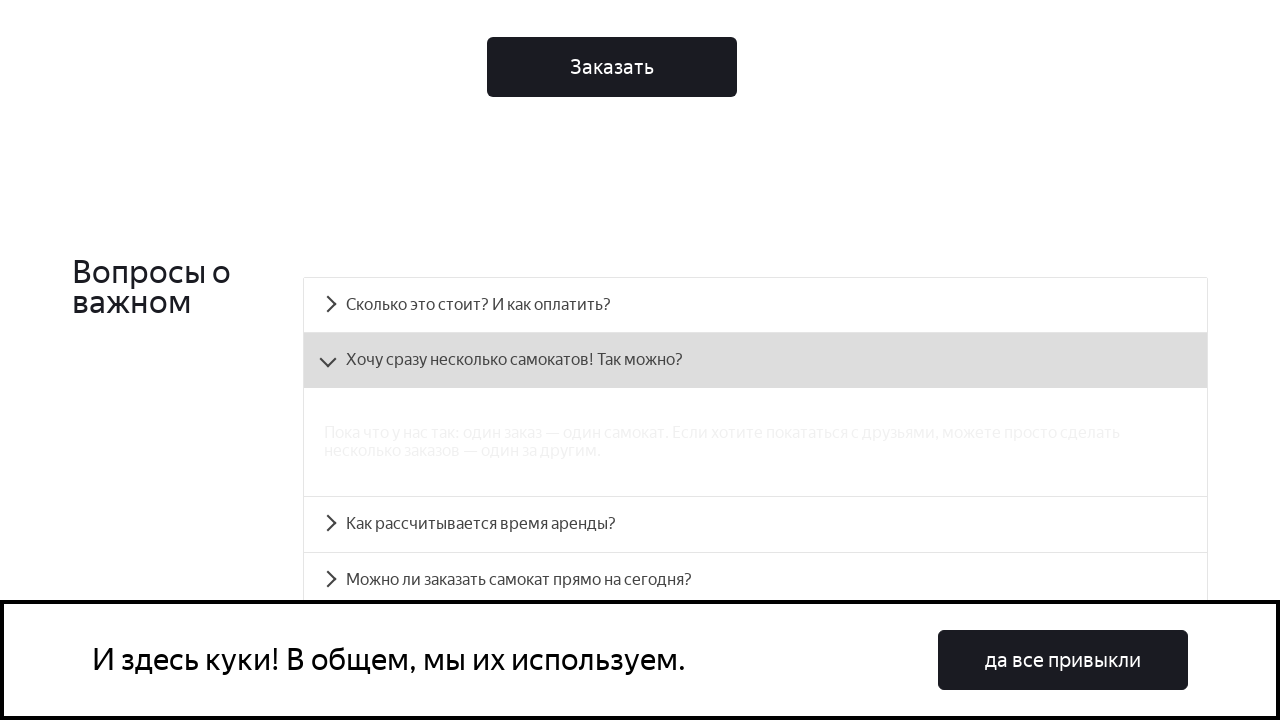

Retrieved aria-controls attribute to identify answer element
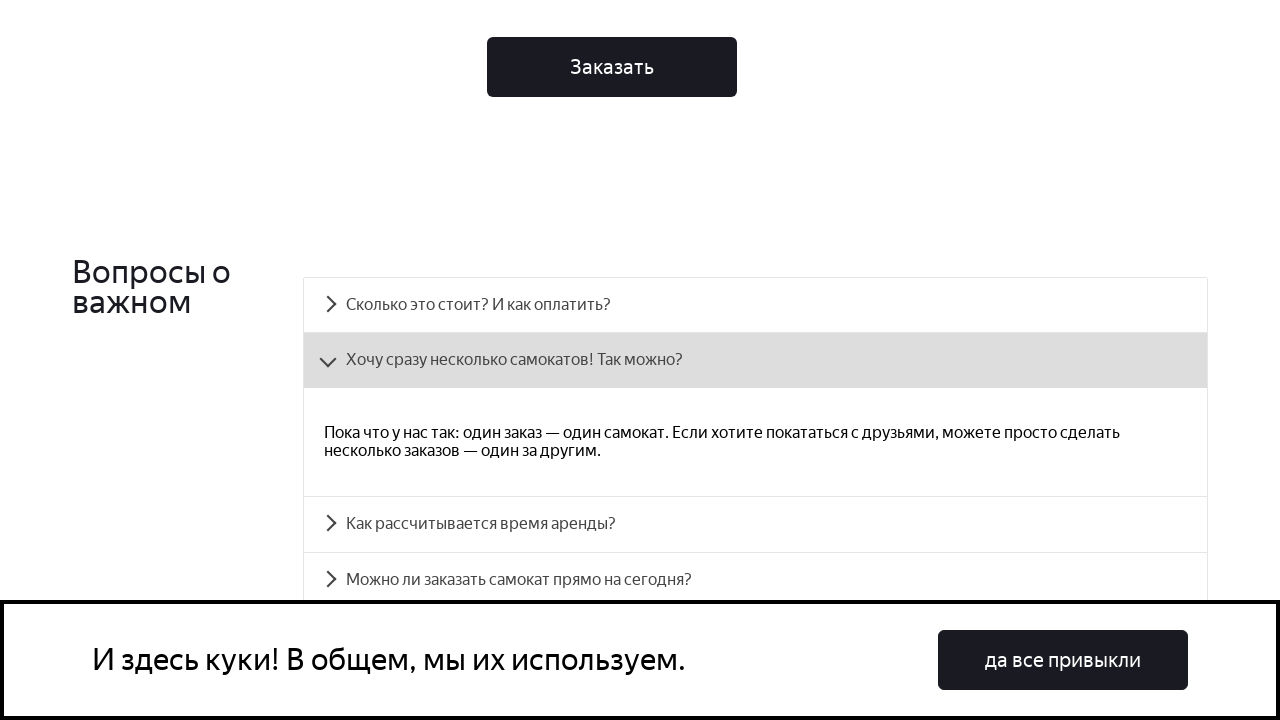

Located answer element by aria-controls ID
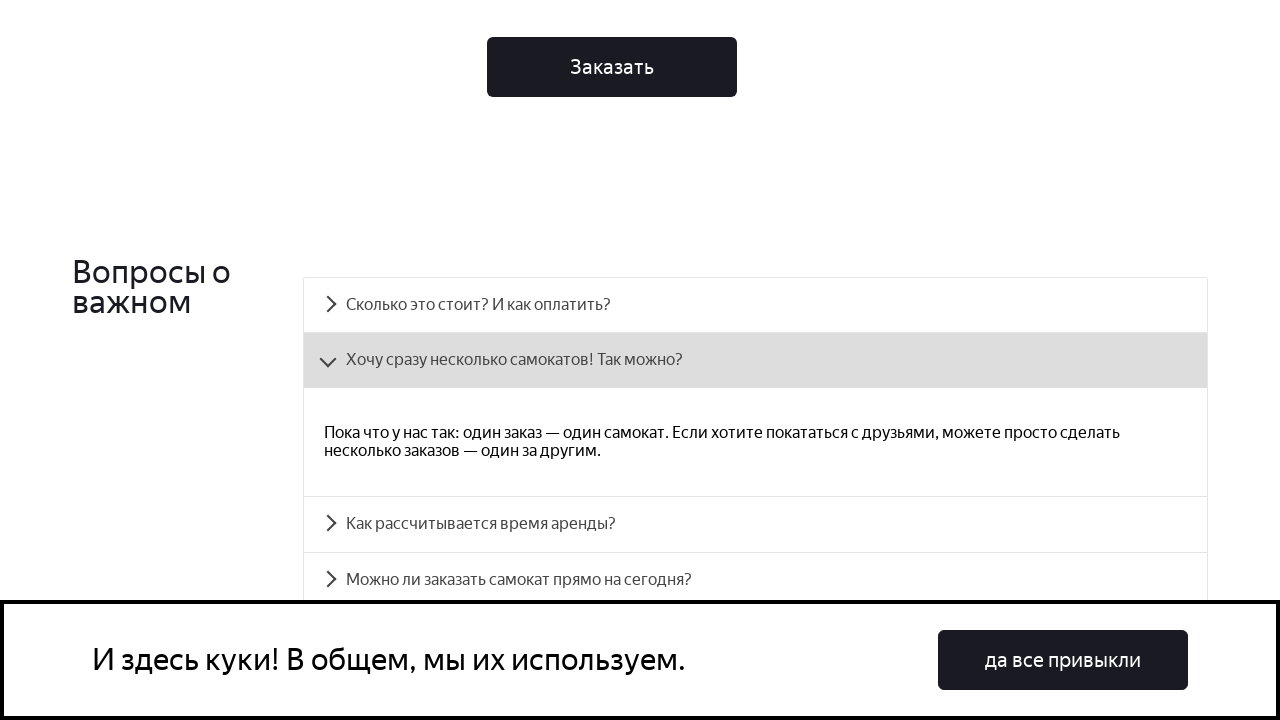

Answer element is now visible
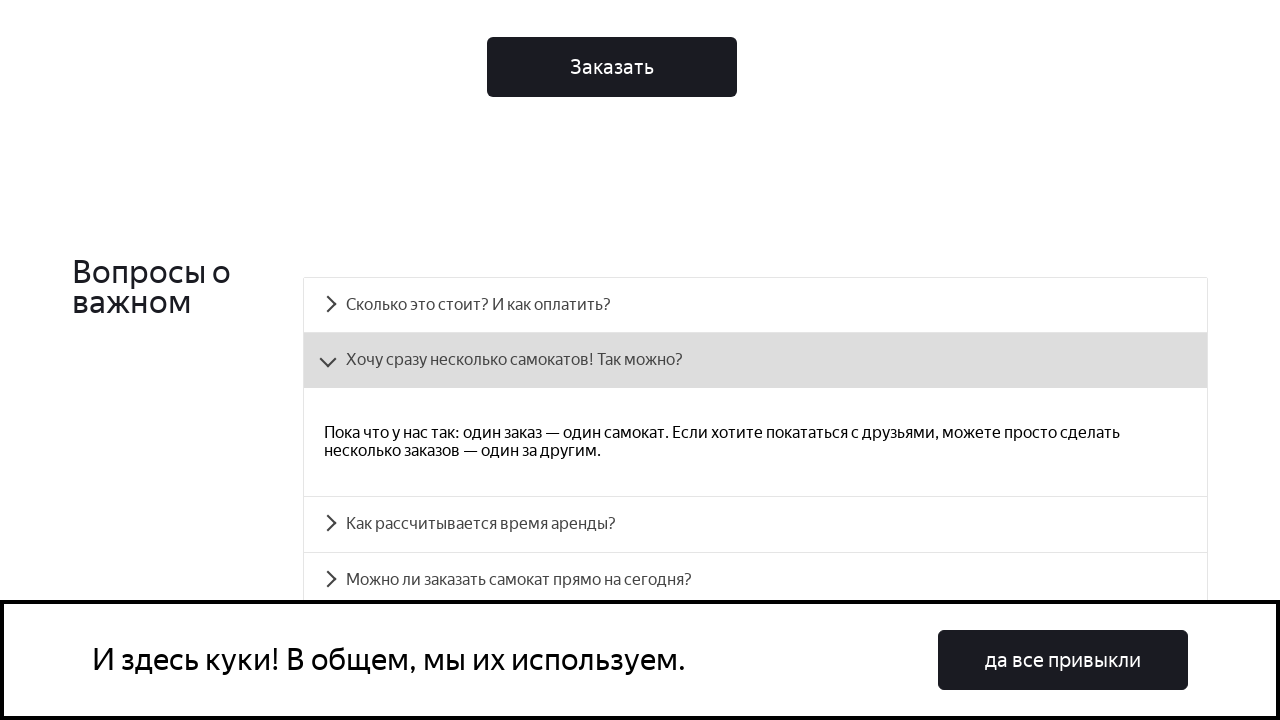

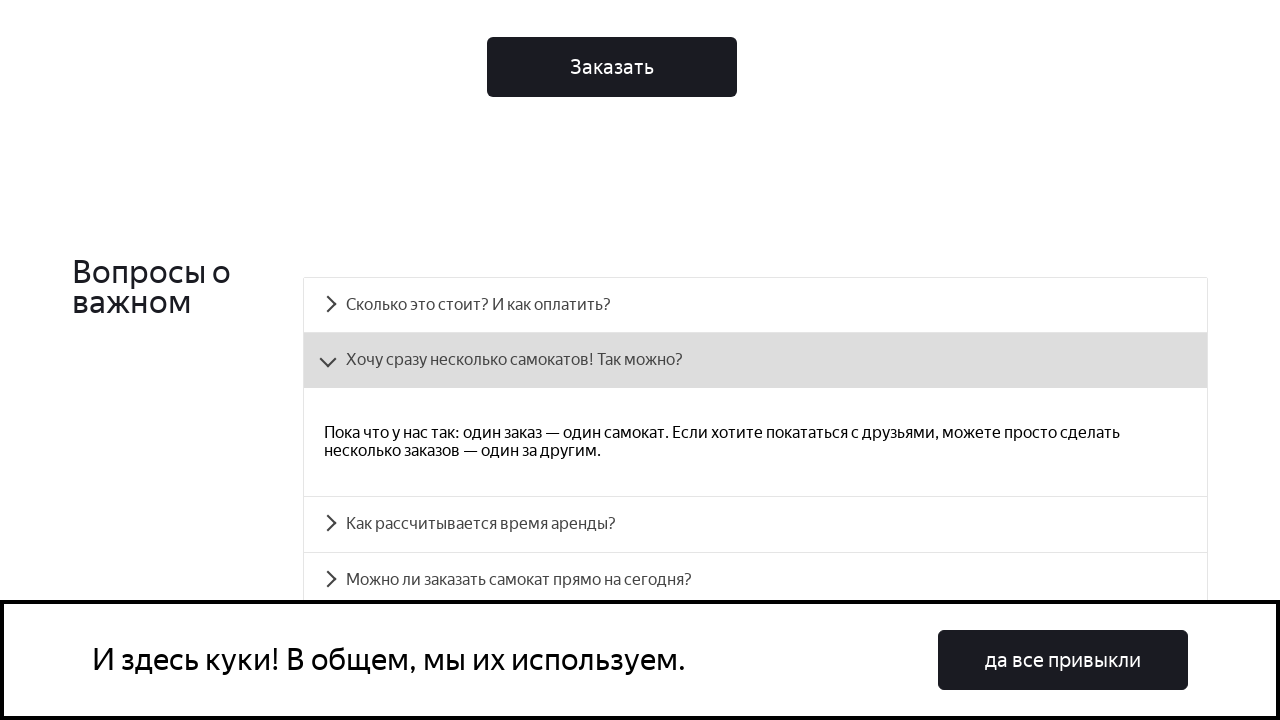